Navigates to a URL and waits for the page to load. This is a minimal browser automation test that verifies the page loads successfully.

Starting URL: https://duckgo.com

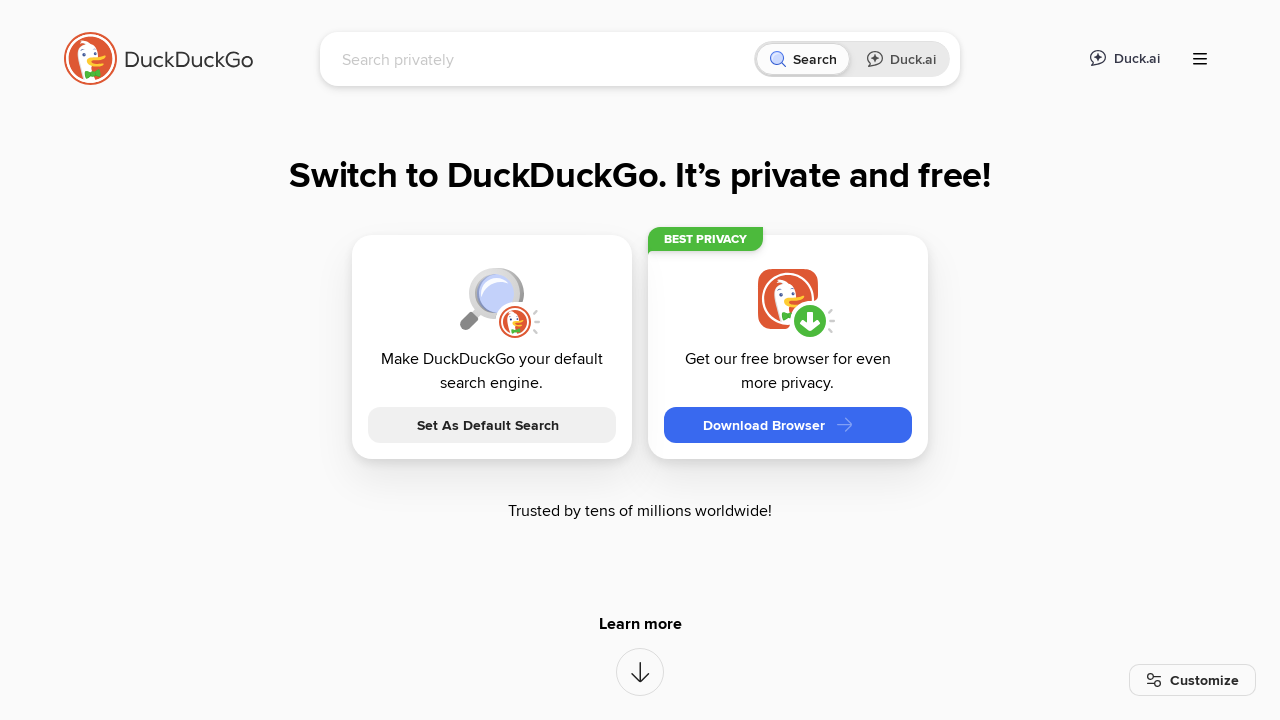

Waited for page to reach domcontentloaded state
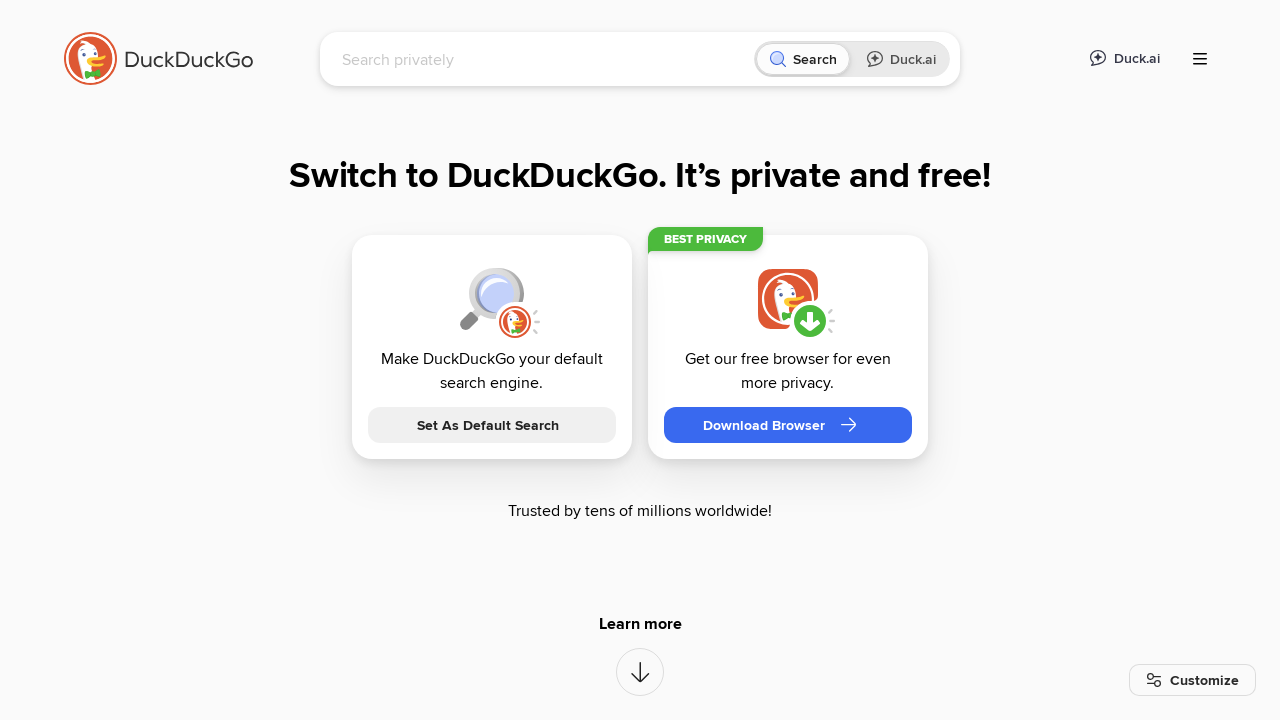

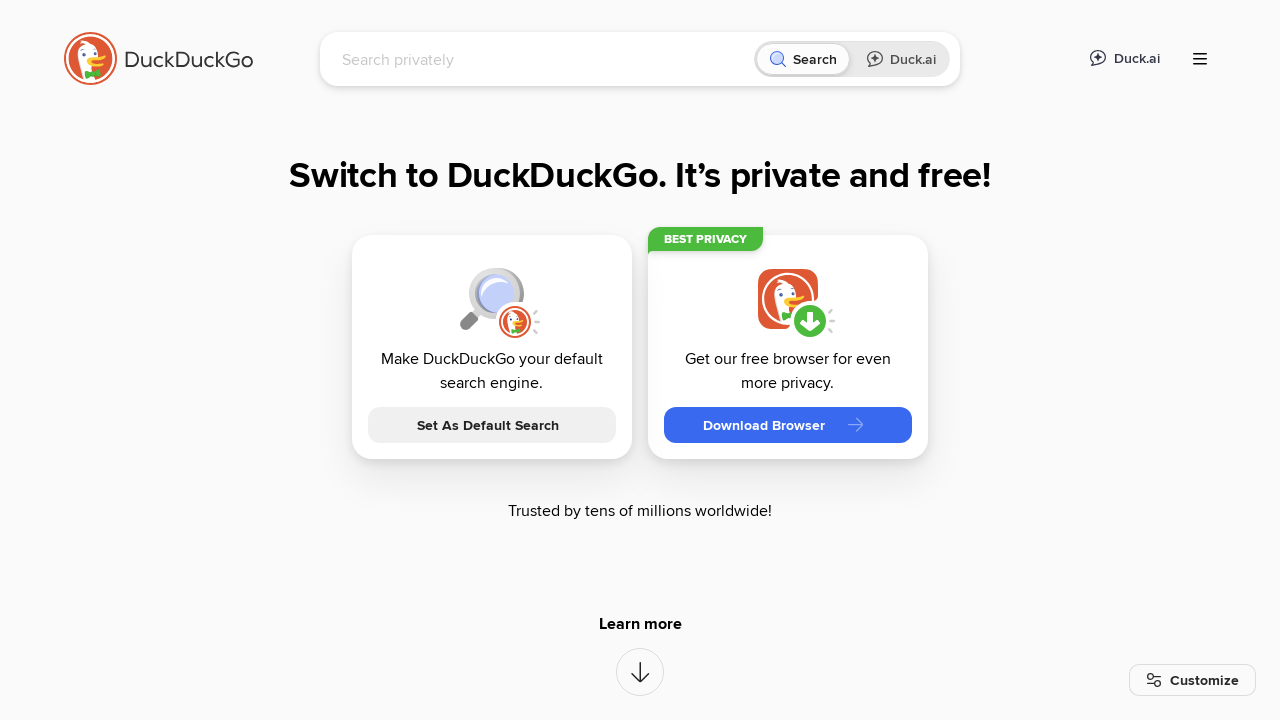